Waits for a house rental price to drop to $100, then books it and solves a mathematical puzzle to complete the booking

Starting URL: http://suninjuly.github.io/explicit_wait2.html

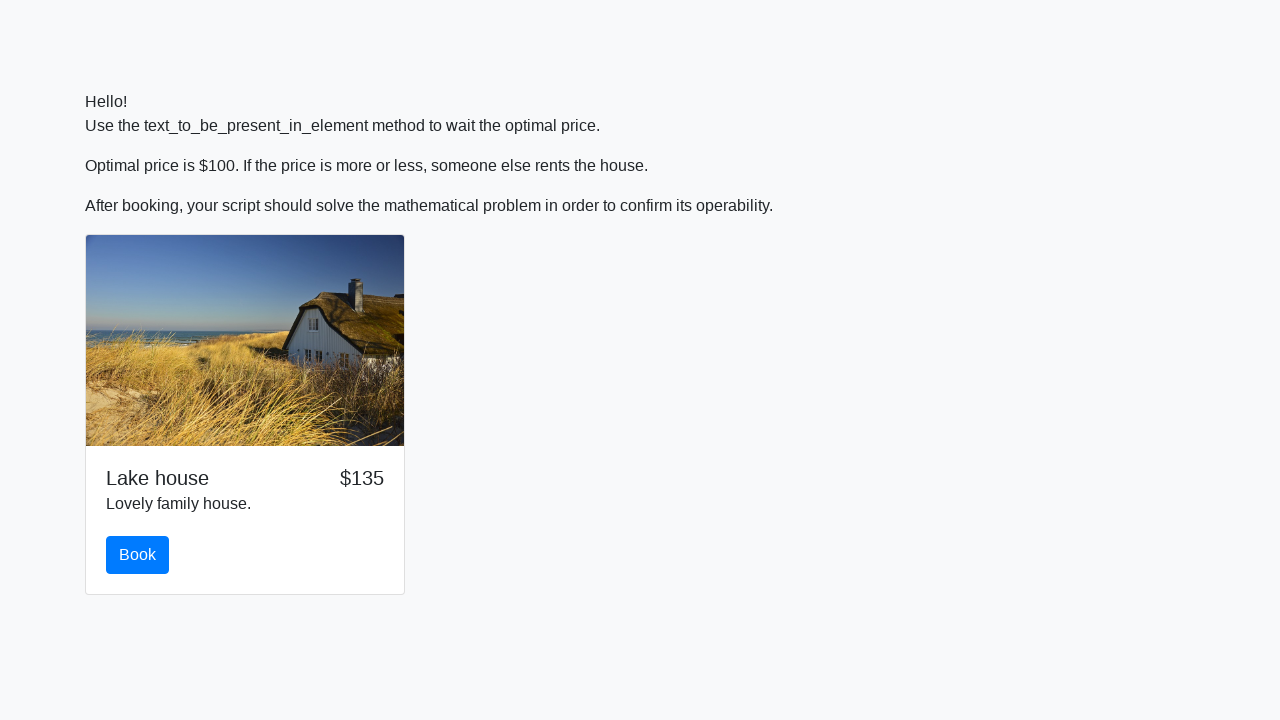

Waited for house rental price to drop to $100
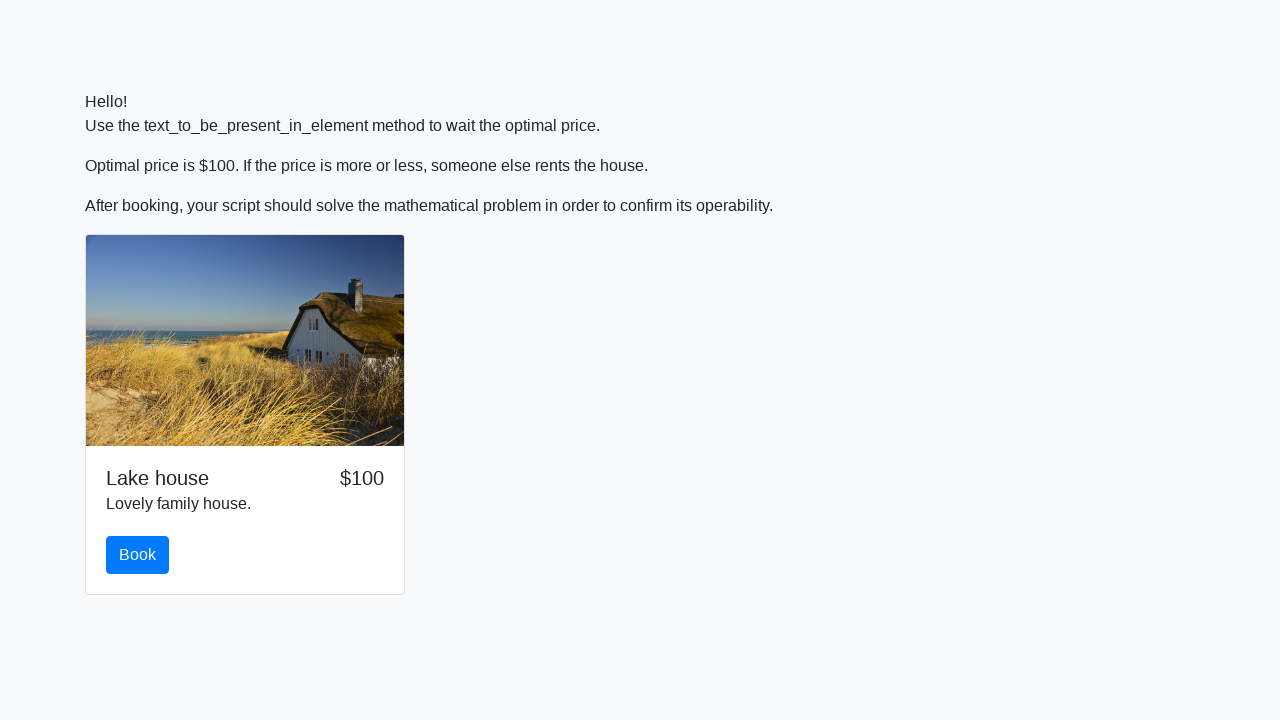

Clicked the Book button to start booking at (138, 555) on #book
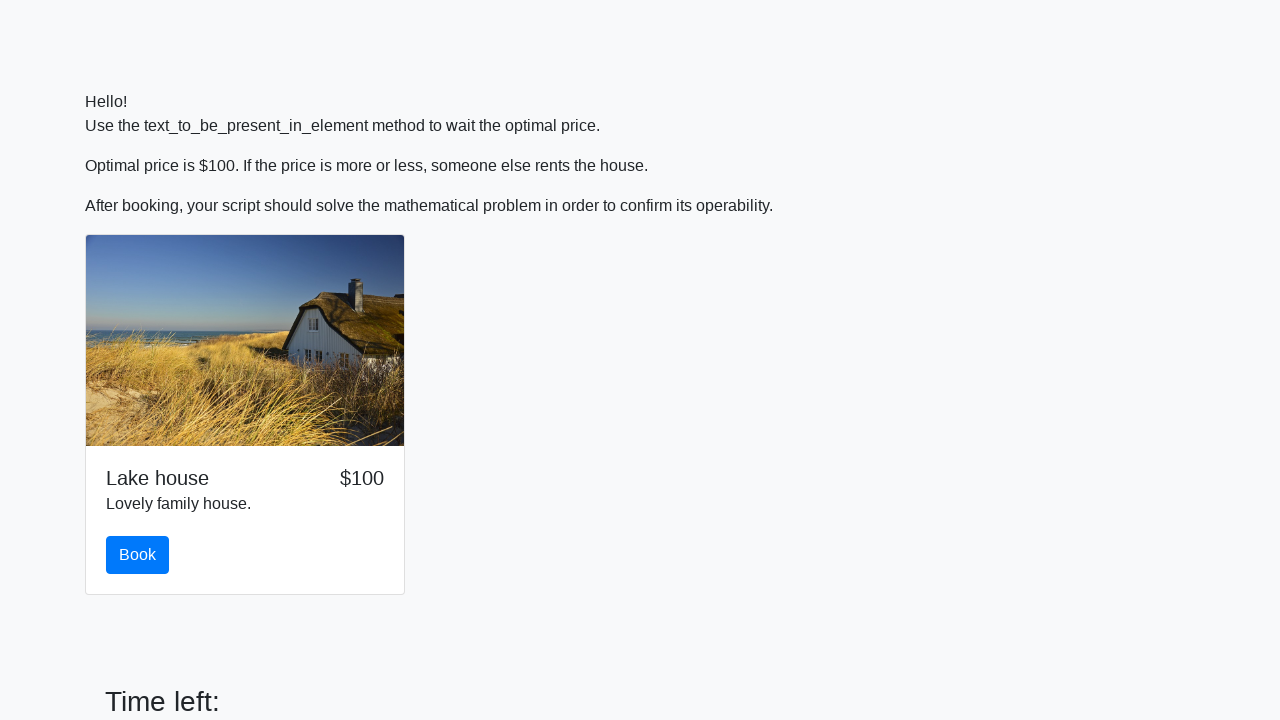

Scrolled down to reveal the mathematical puzzle
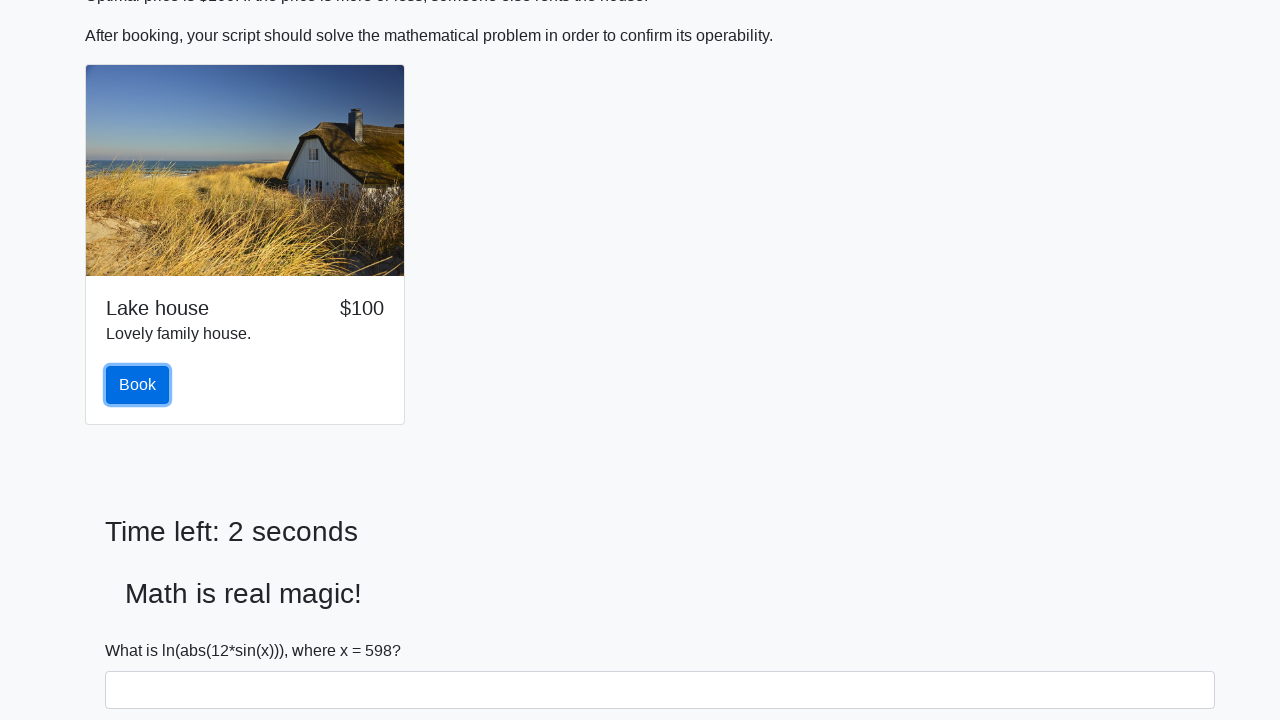

Retrieved input value for calculation: 598
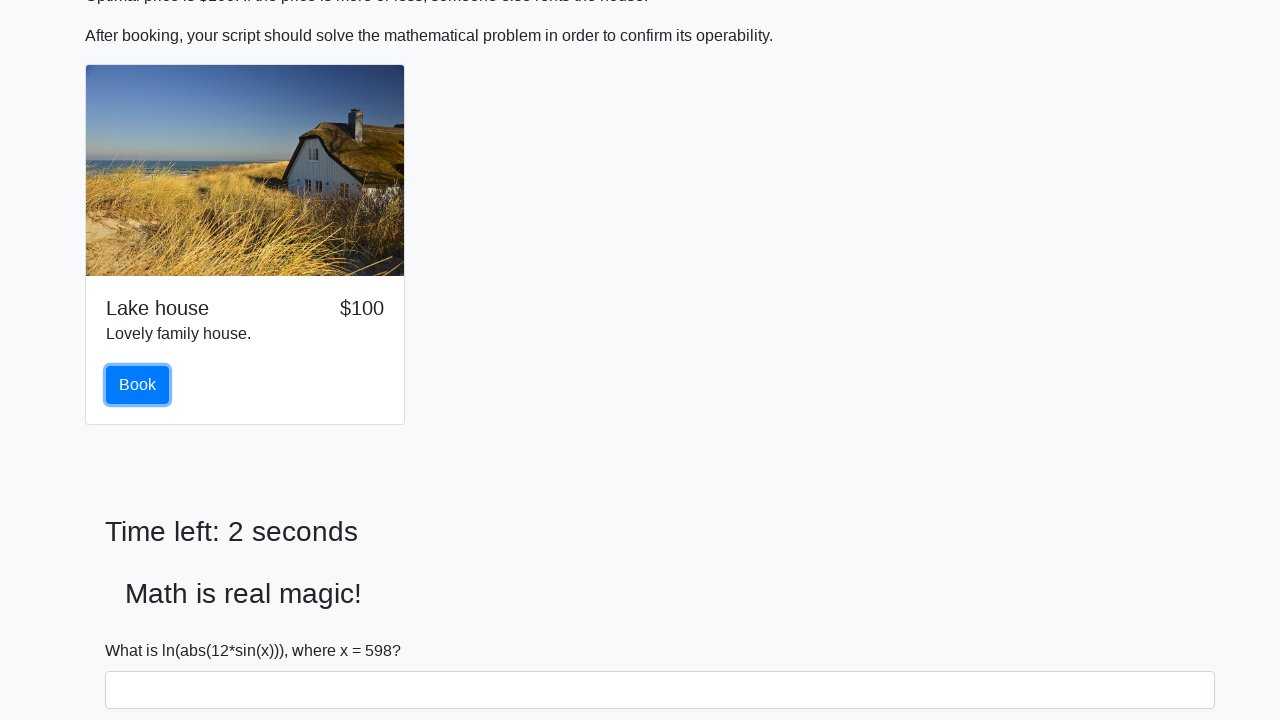

Calculated mathematical formula result: 2.36839877986621
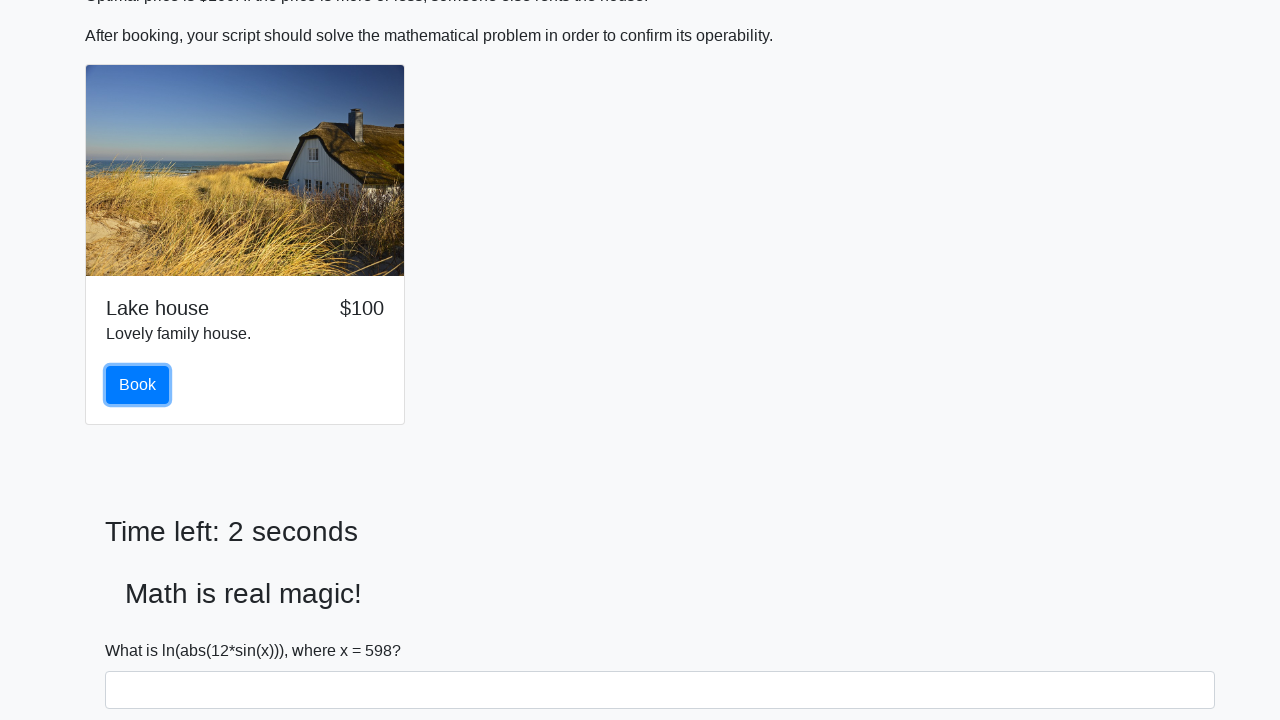

Filled answer field with calculated value: 2.36839877986621 on #answer
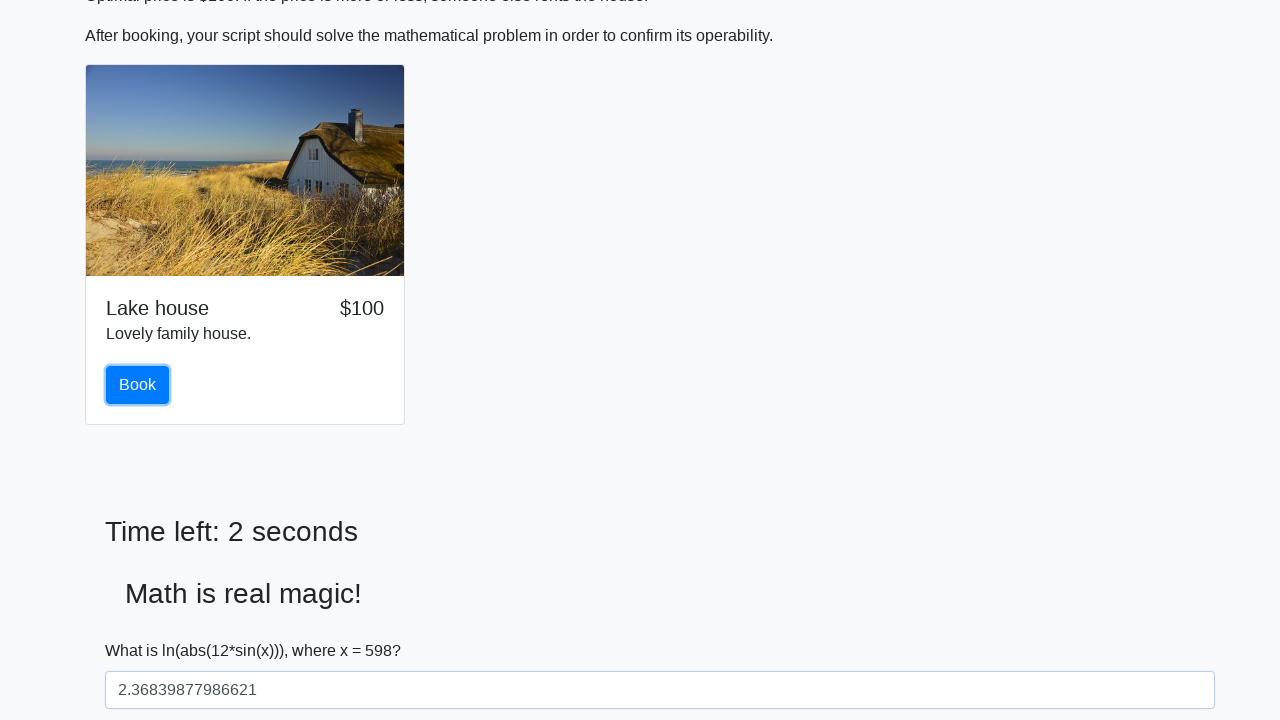

Clicked submit button to solve the puzzle at (143, 651) on #solve
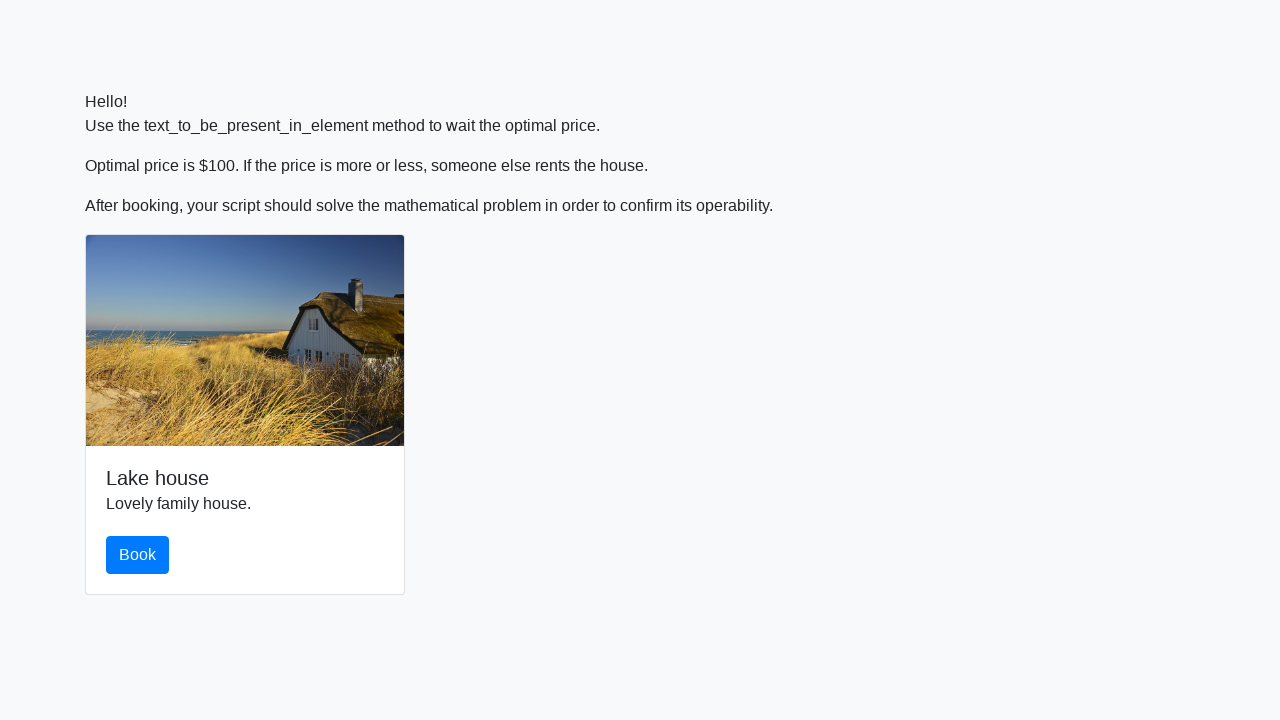

Waited 2 seconds to see the booking completion result
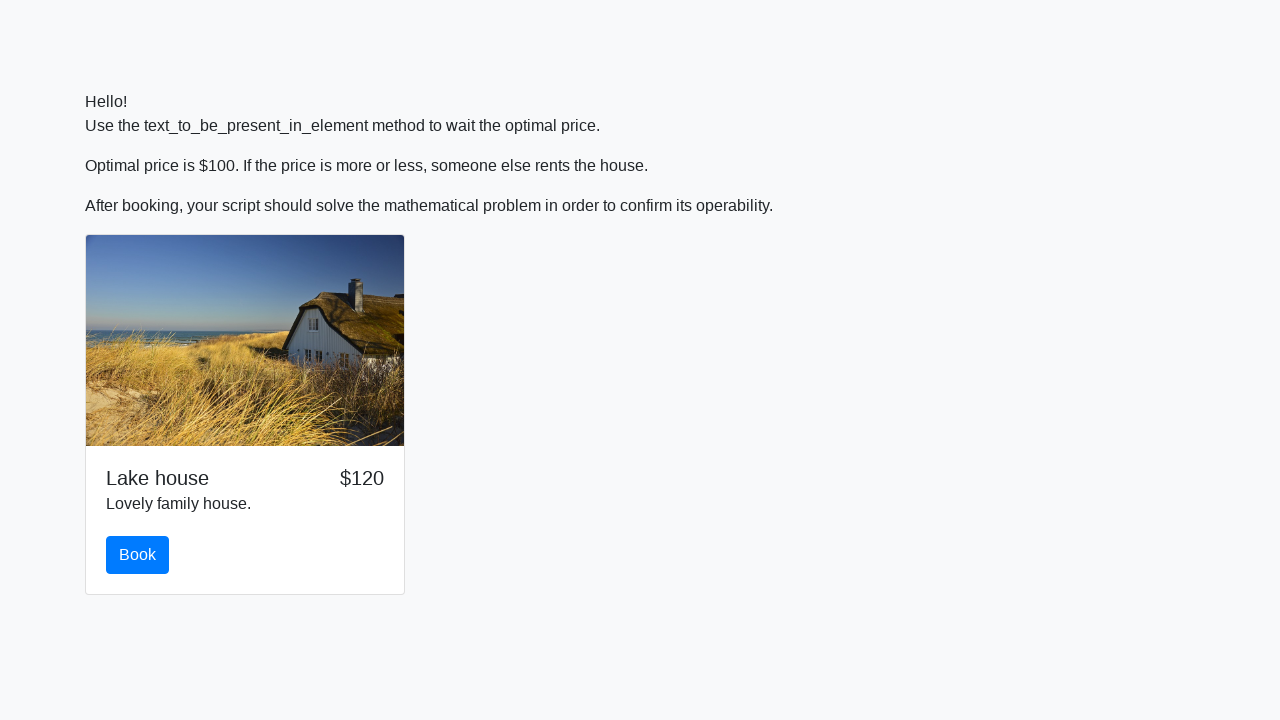

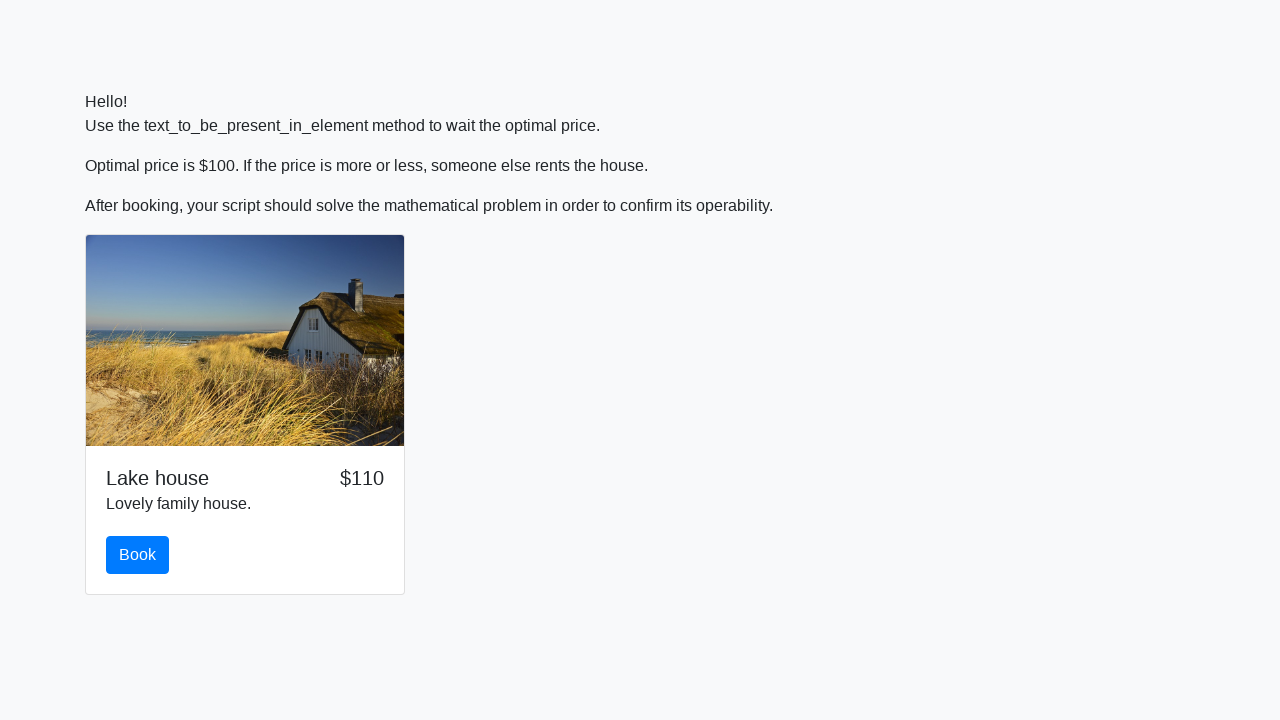